Tests that required text content (business name, contact info, address) appears on each page of the Frisör Saxé website

Starting URL: https://ntig-uppsala.github.io/Frisor-Saxe/index.html

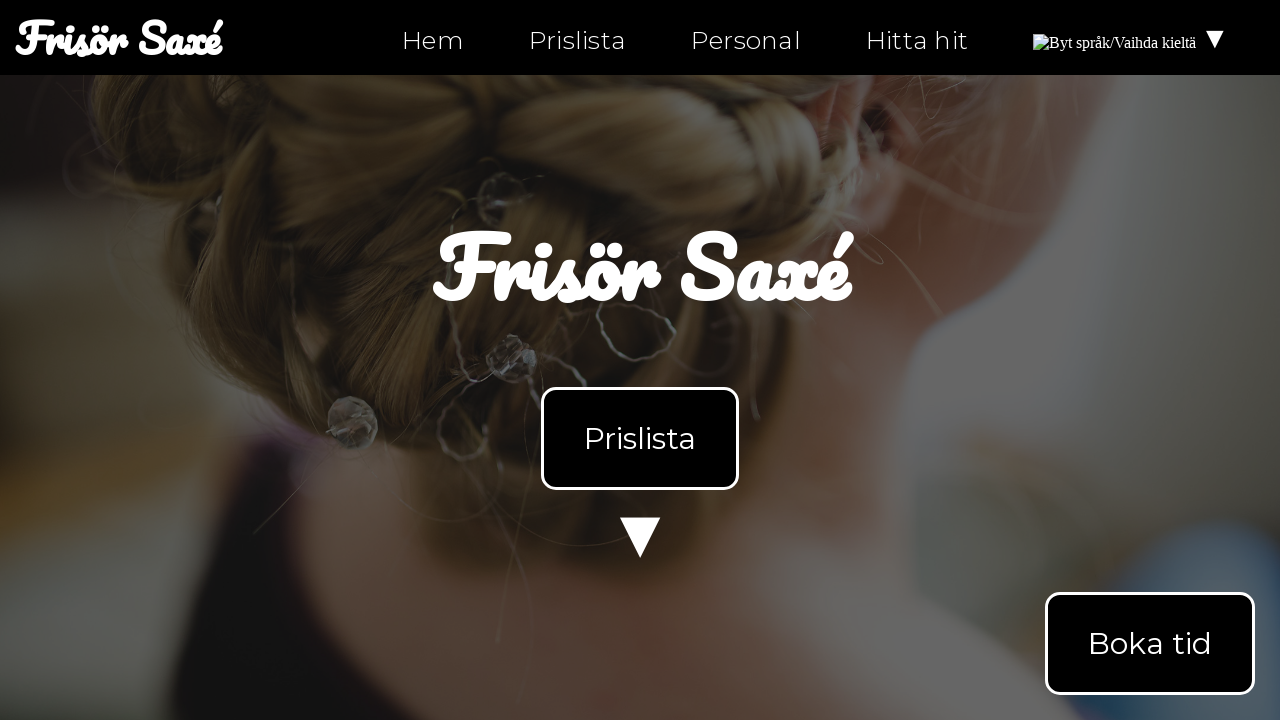

Waited for body element to load on index.html
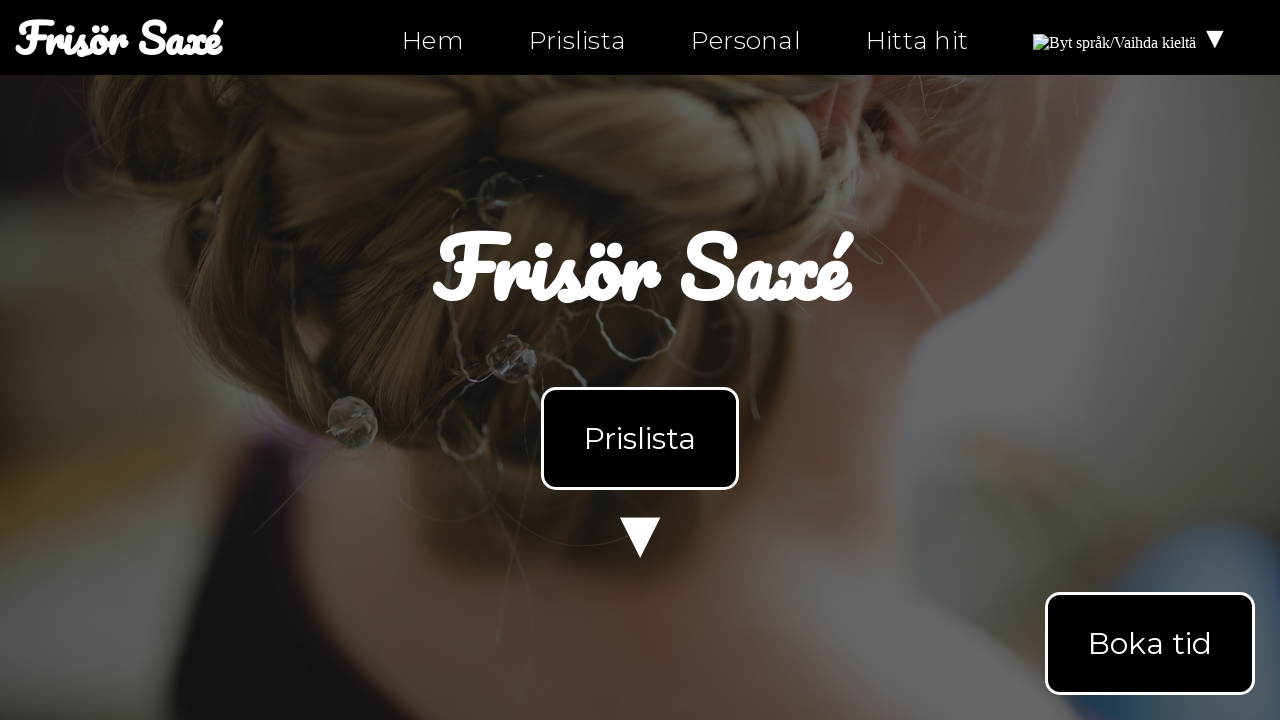

Extracted body text content from index.html
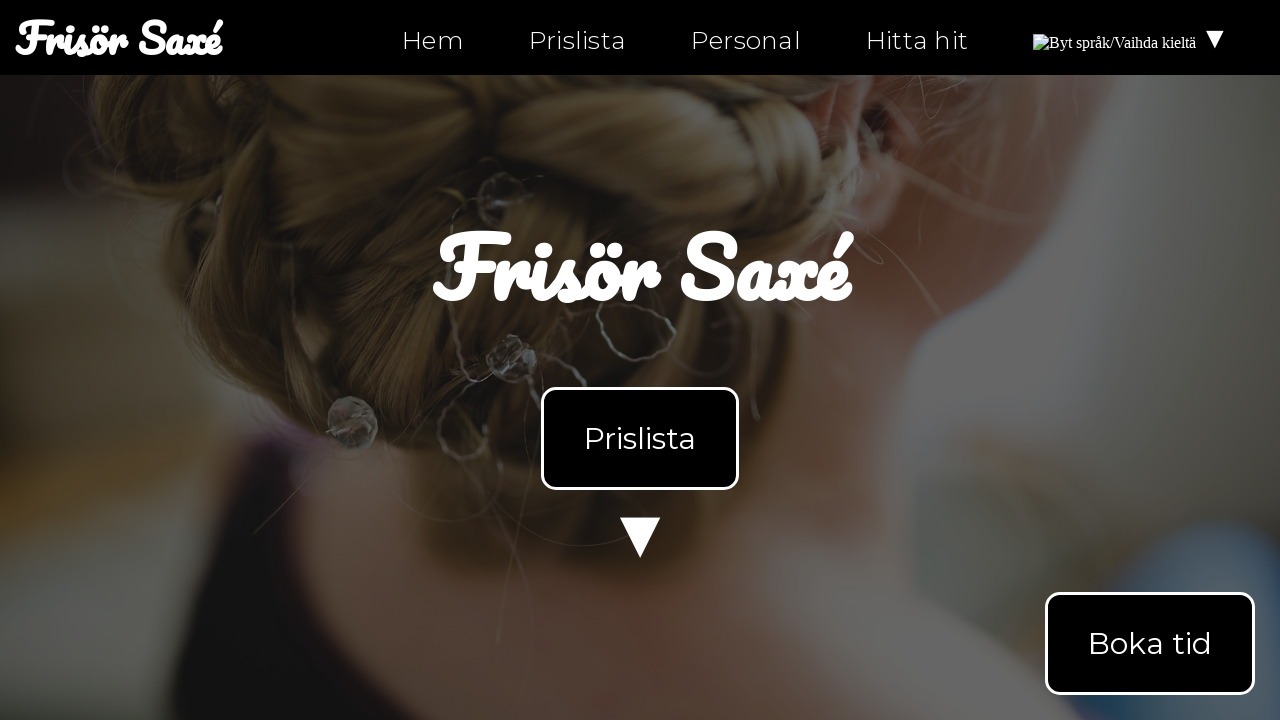

Verified 'Frisör Saxé' text is present on index.html
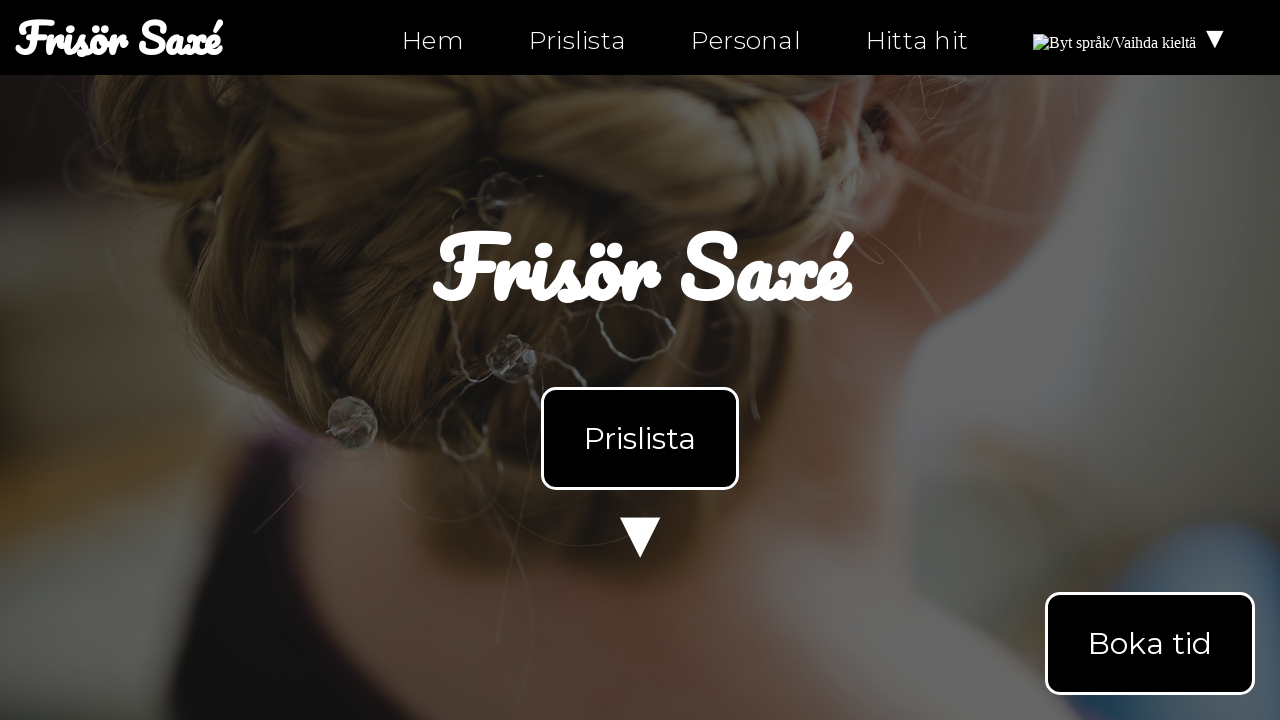

Verified 'Öppettider' text is present on index.html
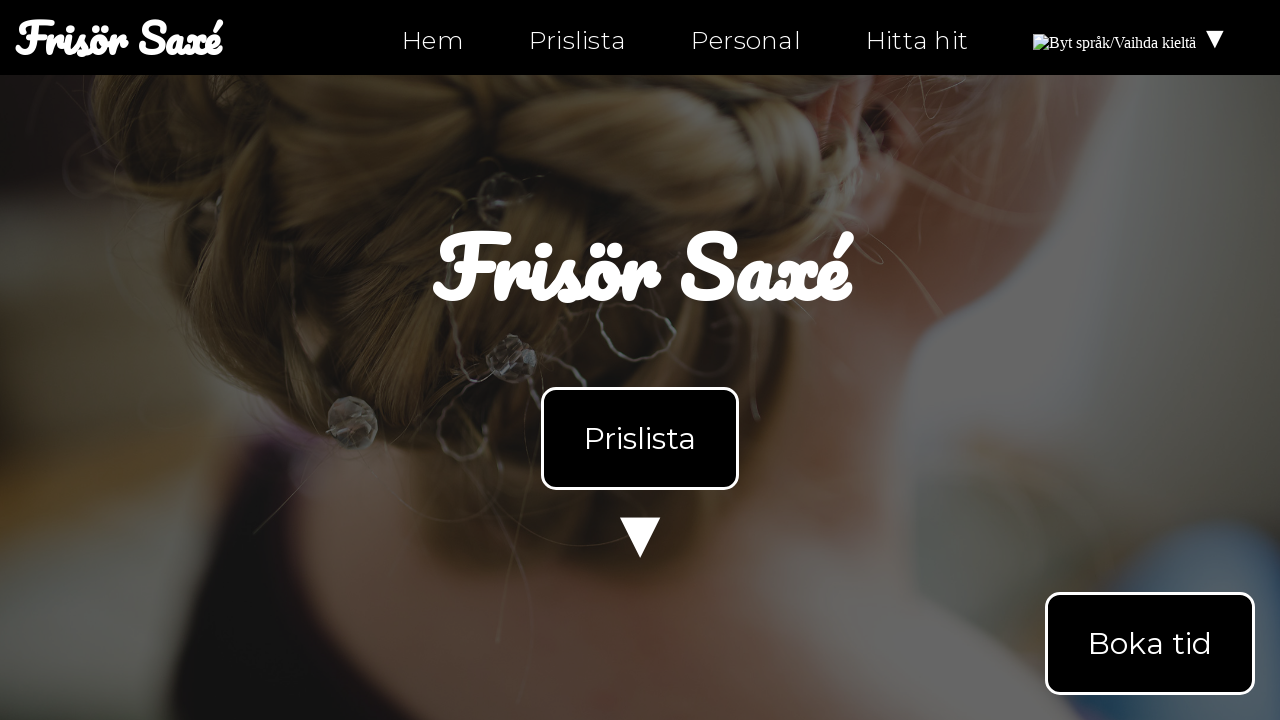

Verified 'Kontakt' text is present on index.html
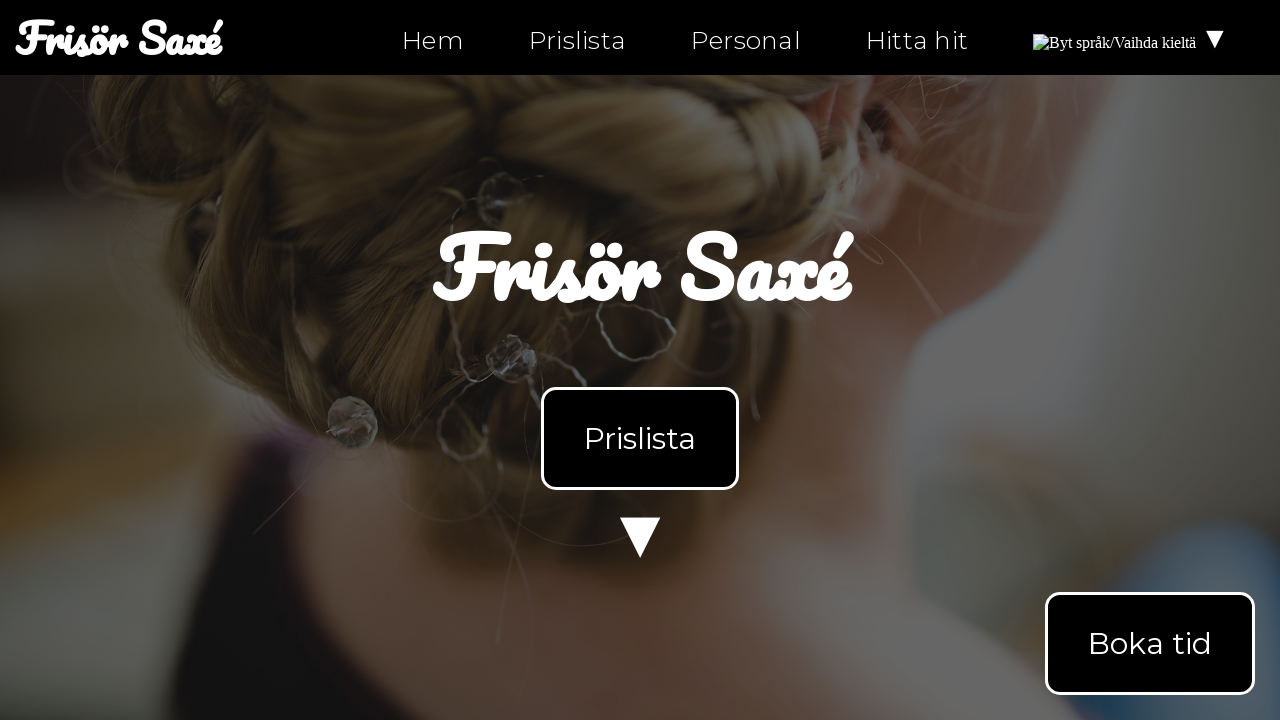

Verified phone number '0630-555-555' is present on index.html
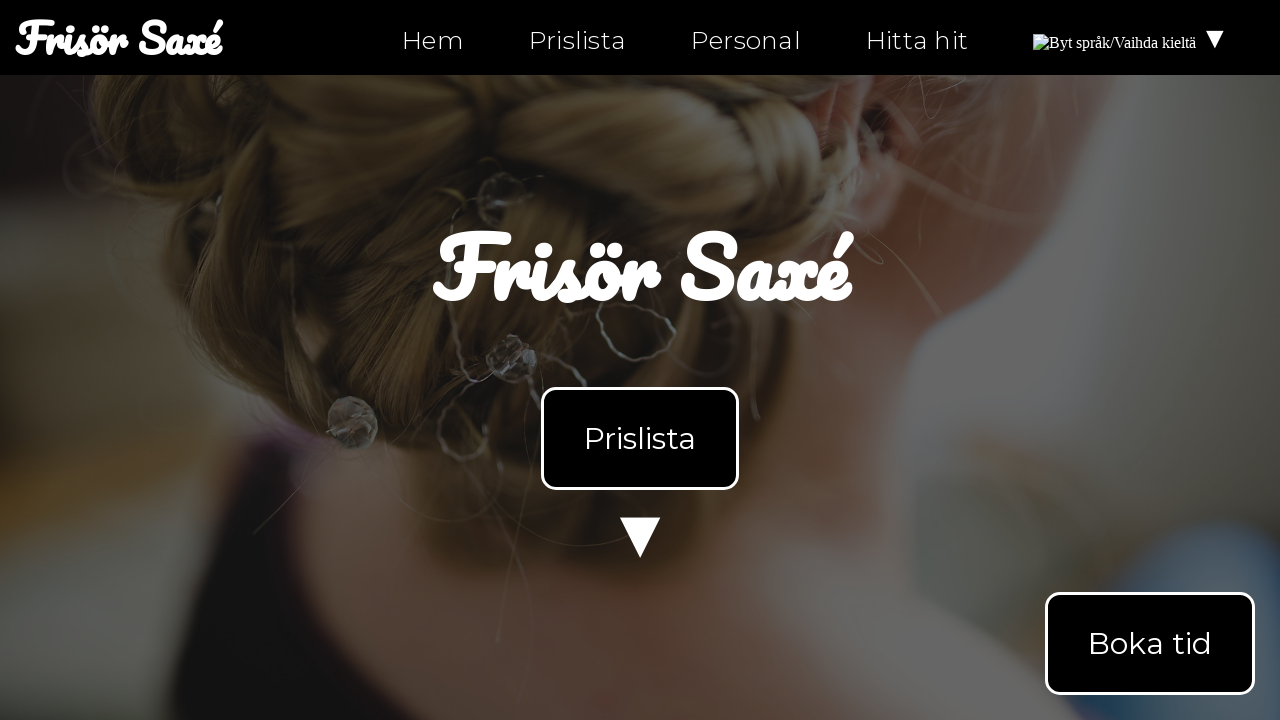

Verified email 'info@ntig-uppsala.github.io' is present on index.html
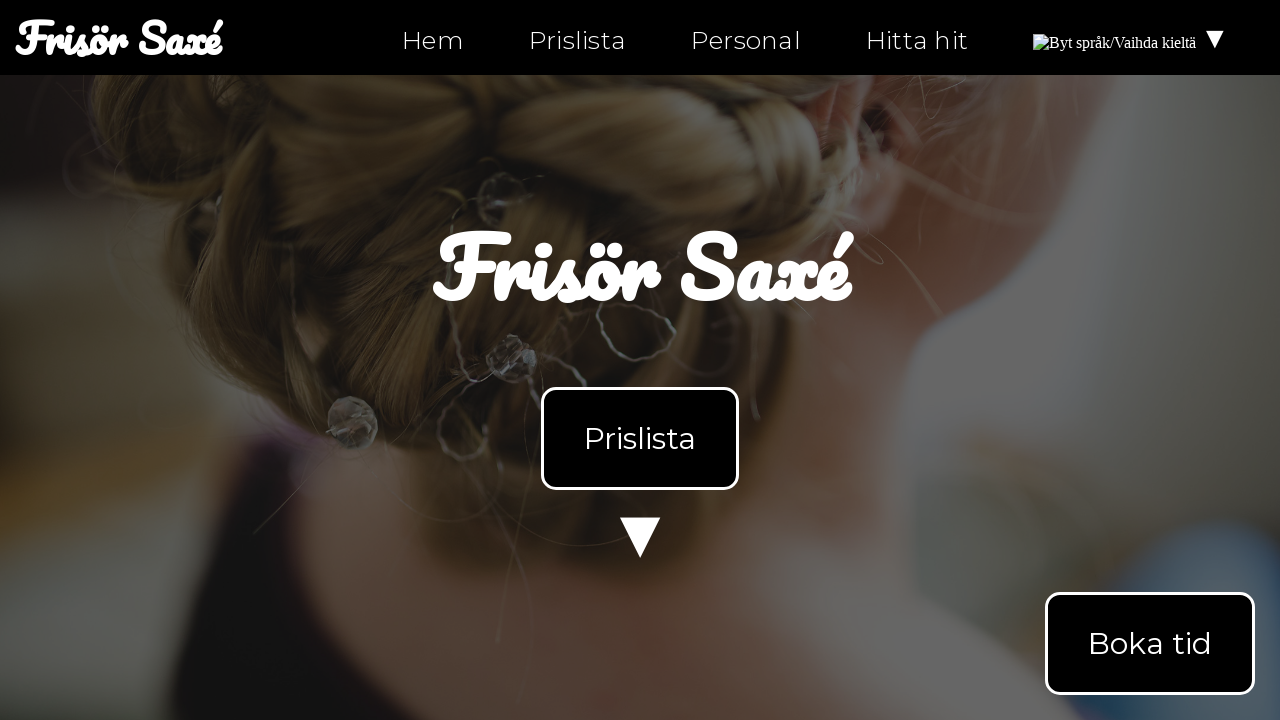

Verified 'Hitta hit' text is present on index.html
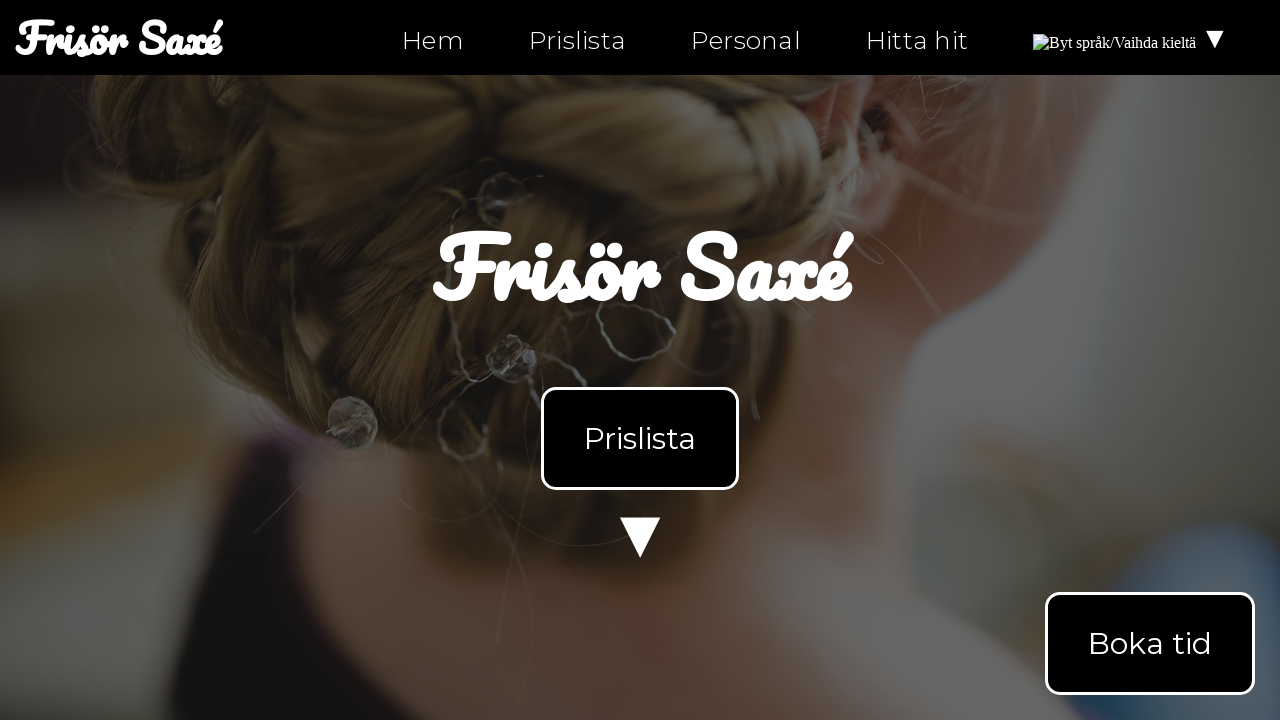

Verified address 'Fjällgatan 32H' is present on index.html
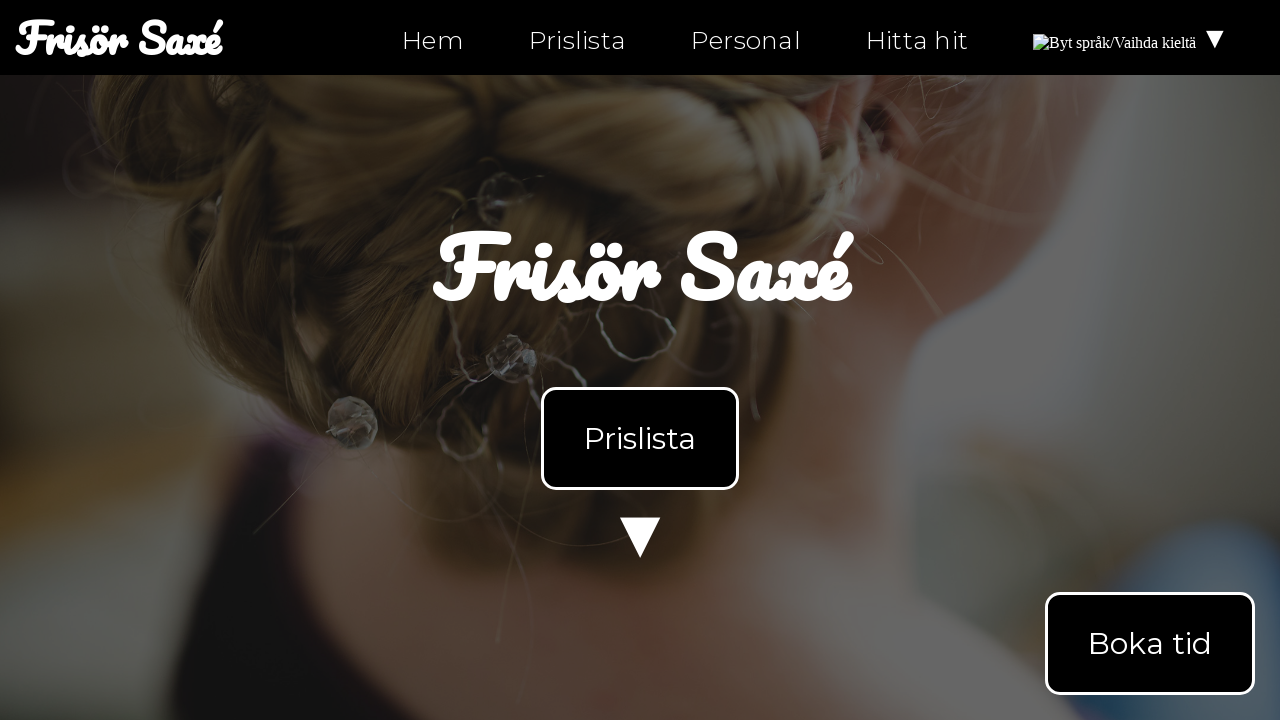

Verified postal code and city '981 39, Kiruna' is present on index.html
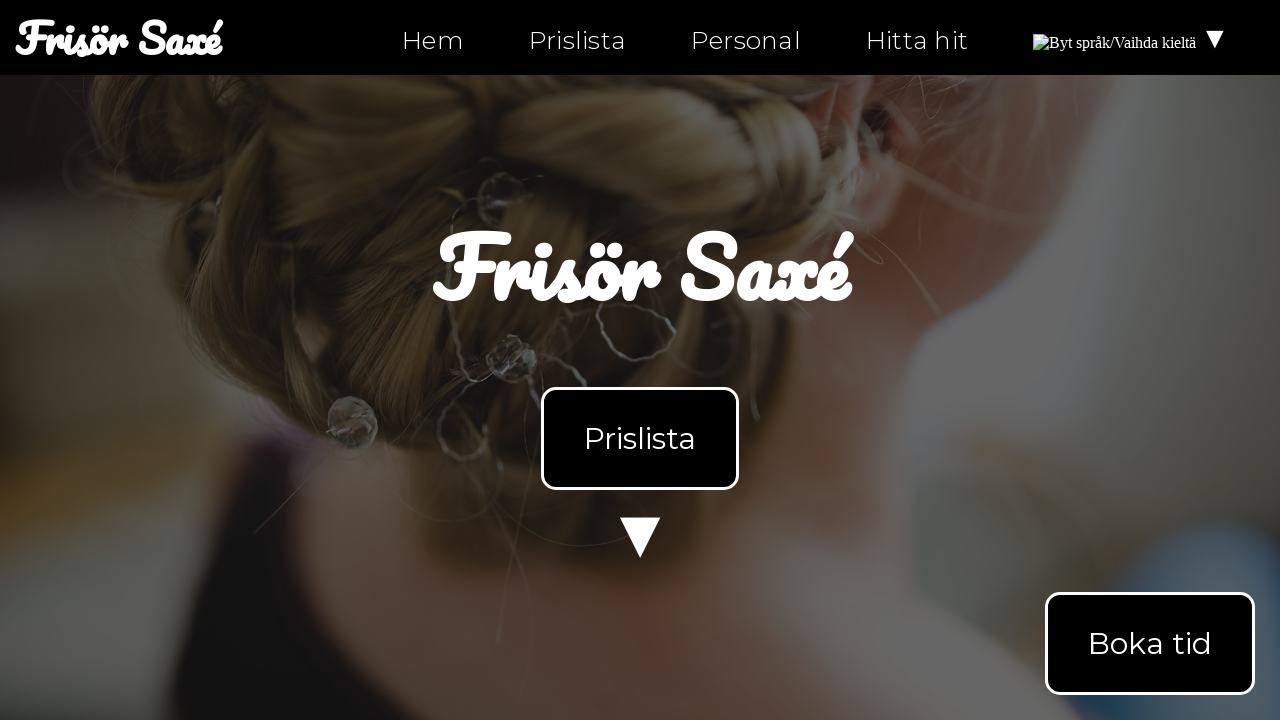

Verified 'Karta till oss' text is present on index.html
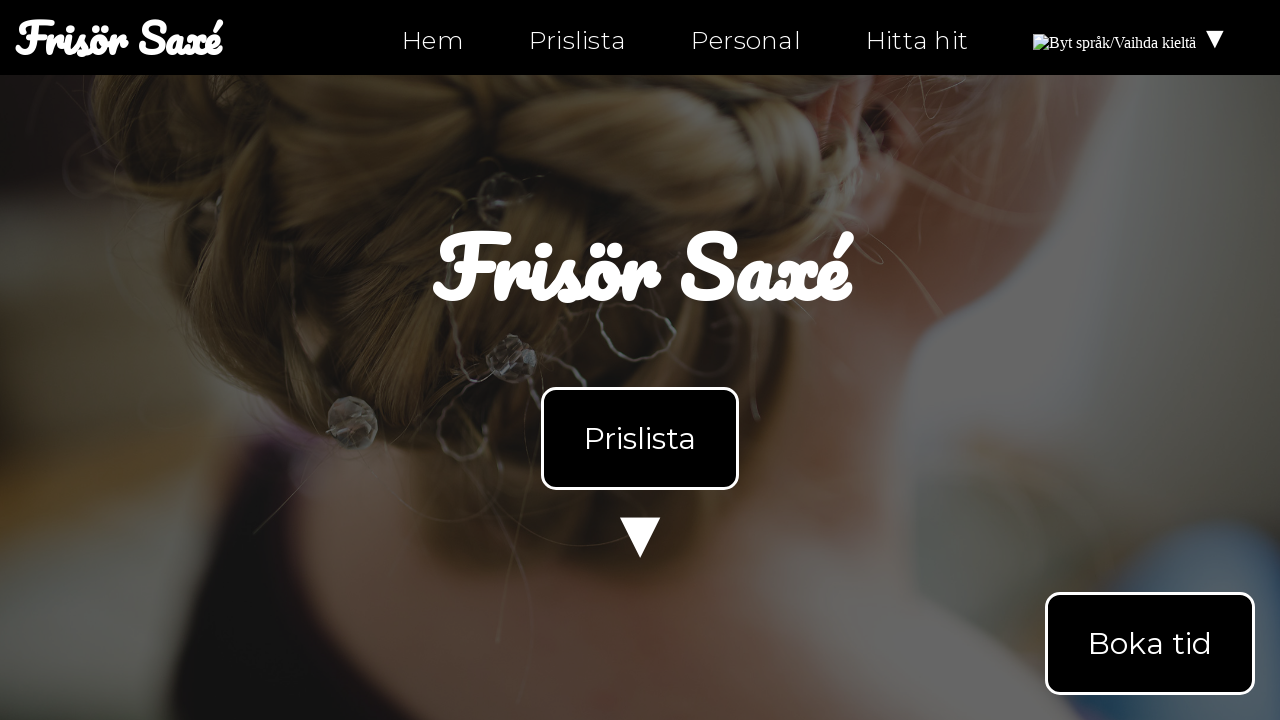

Navigated to personal.html page
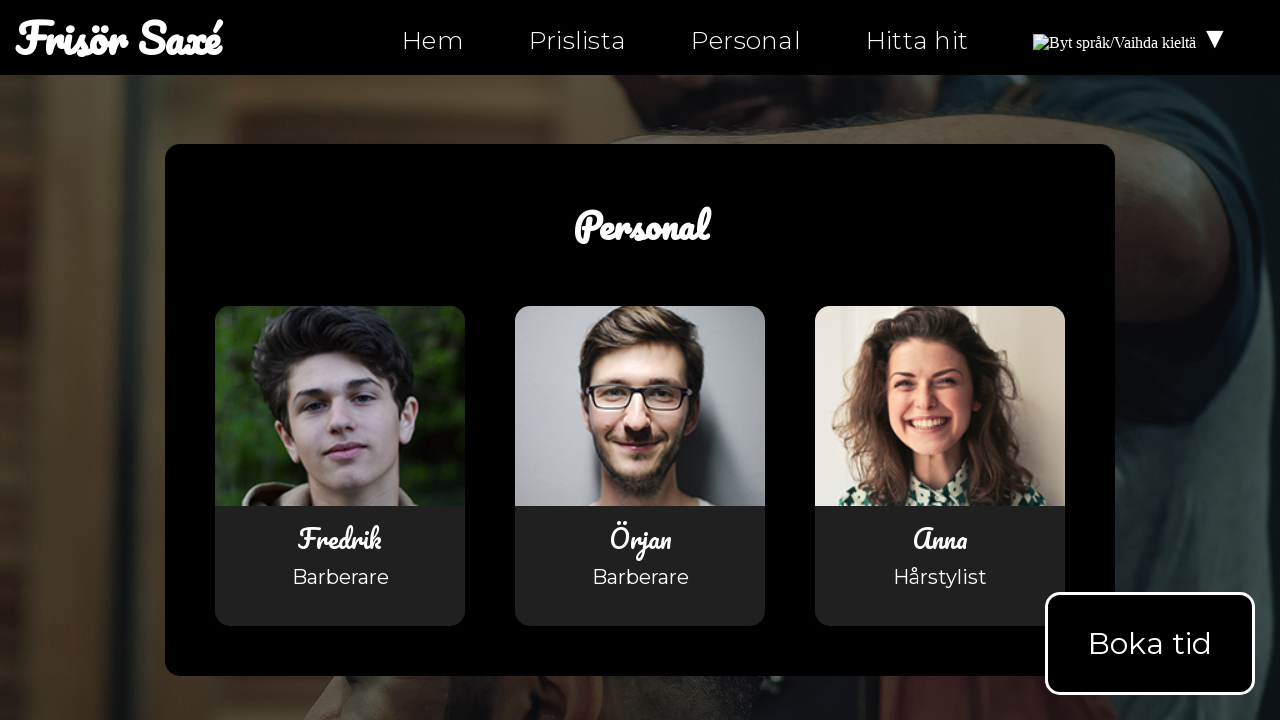

Waited for body element to load on personal.html
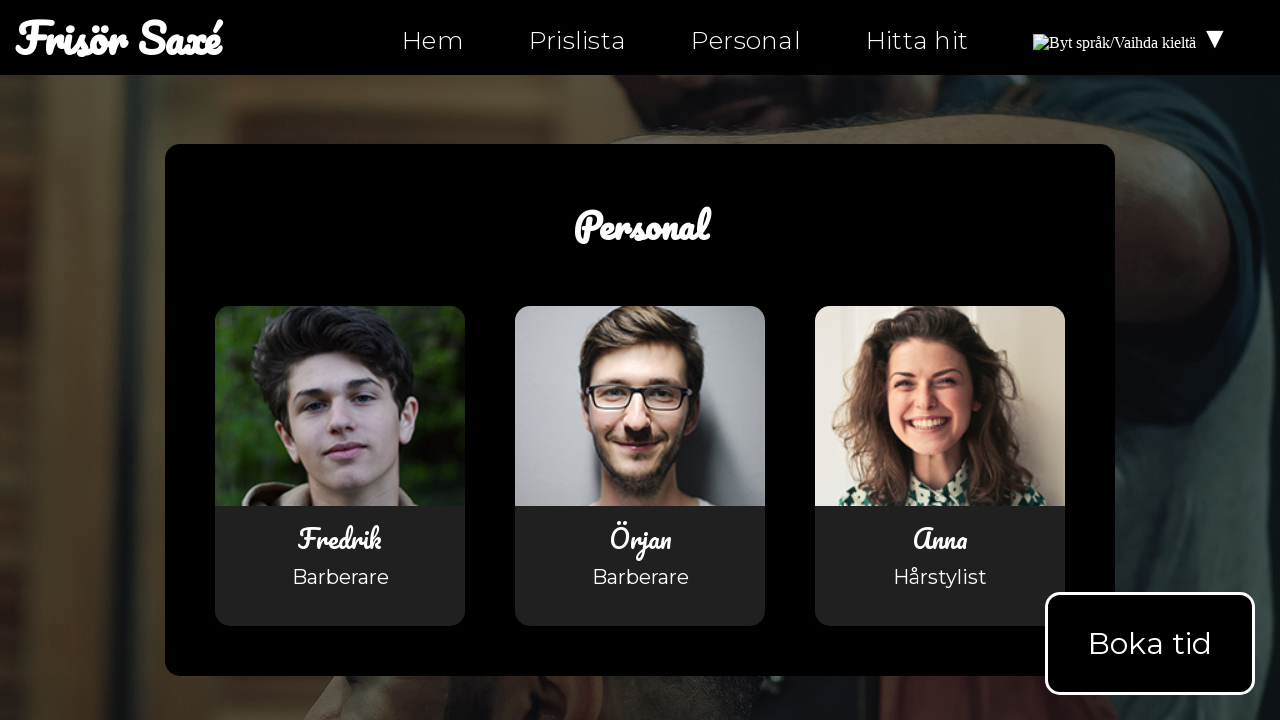

Extracted body text content from personal.html
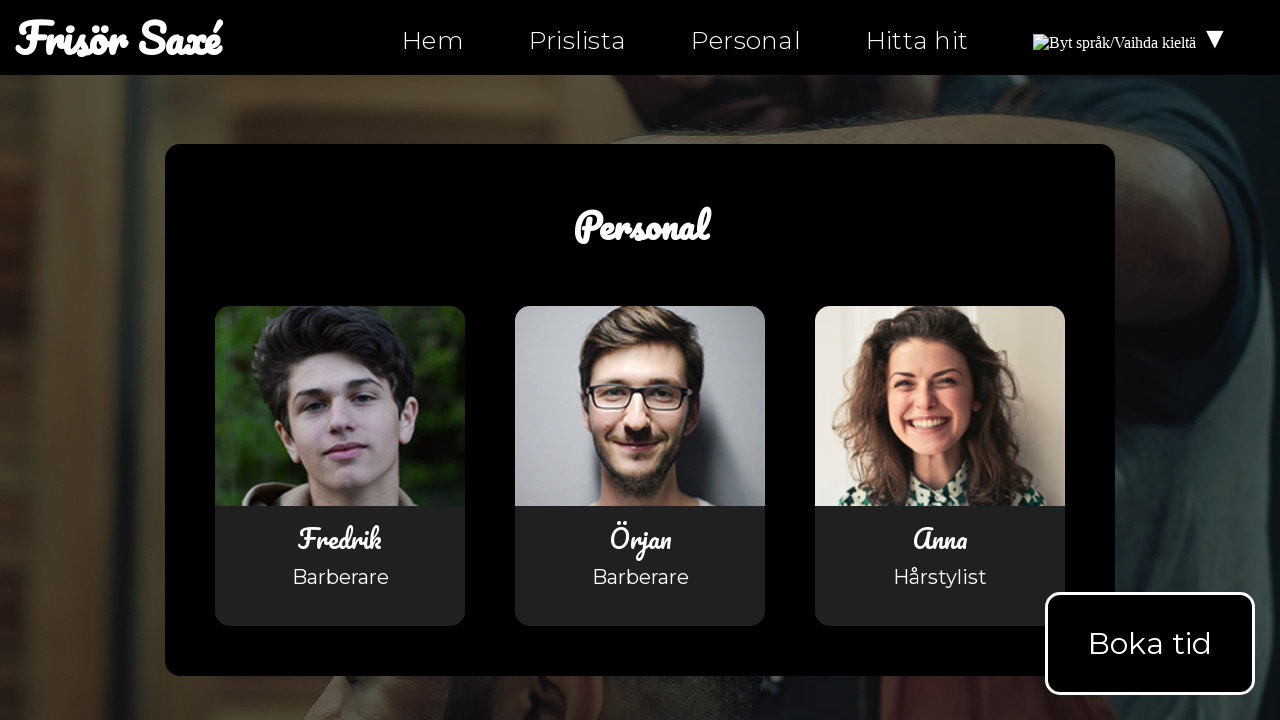

Verified 'Frisör Saxé' text is present on personal.html
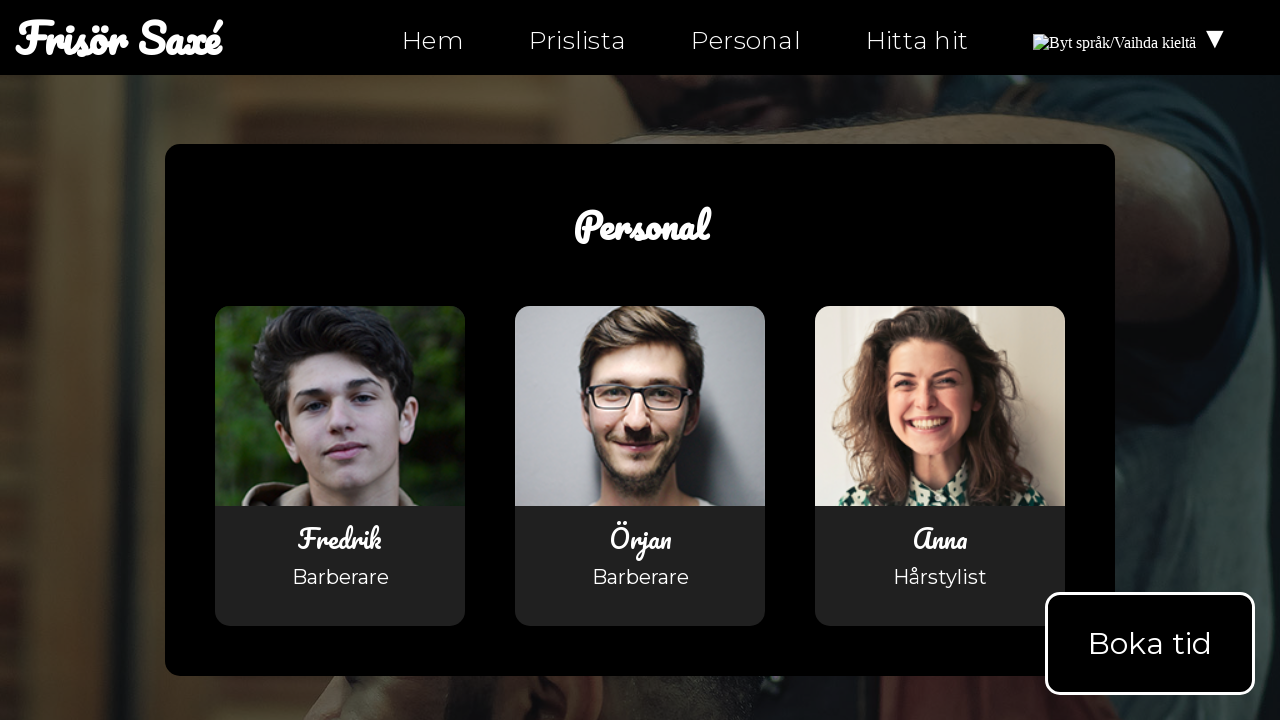

Verified 'Öppettider' text is present on personal.html
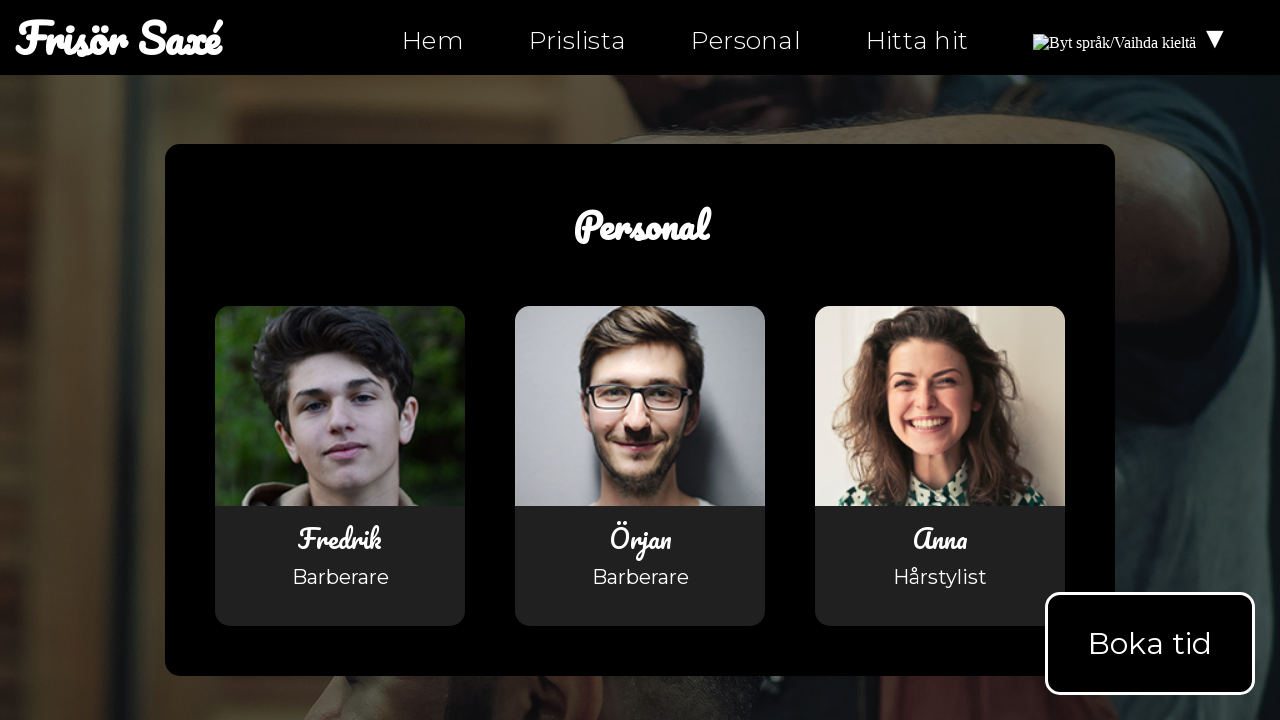

Navigated to hitta-hit.html page
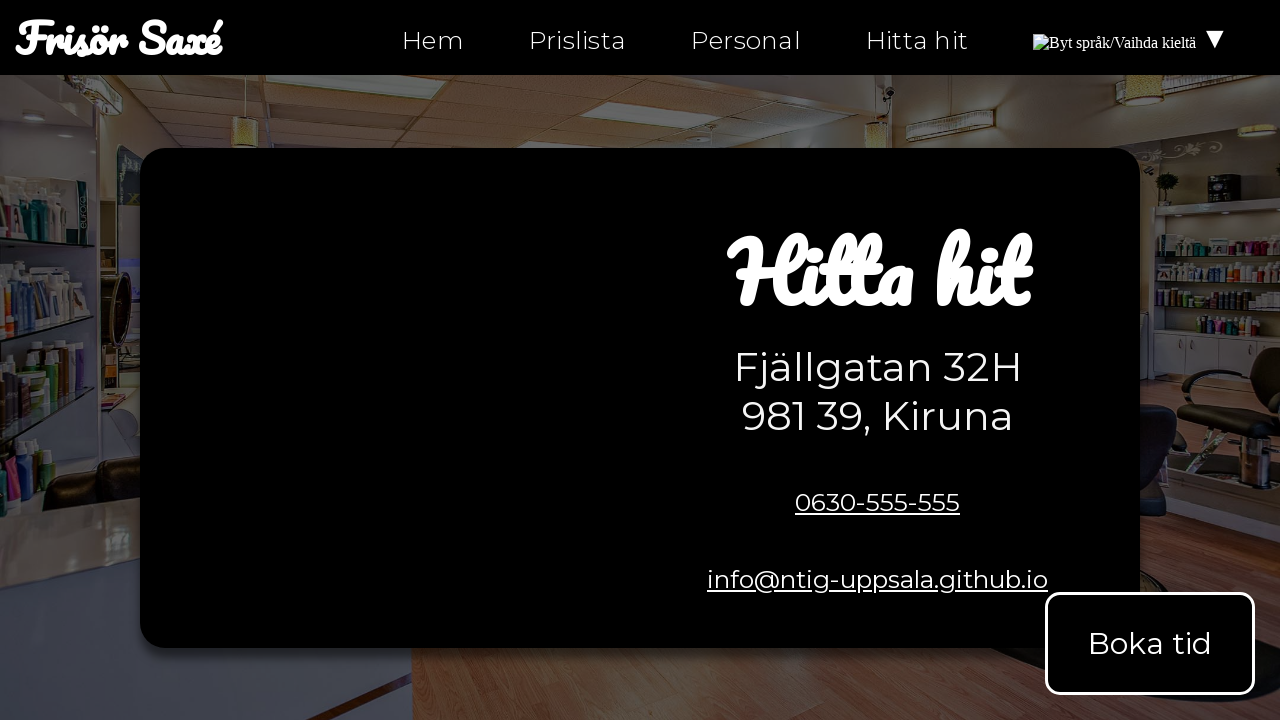

Waited for body element to load on hitta-hit.html
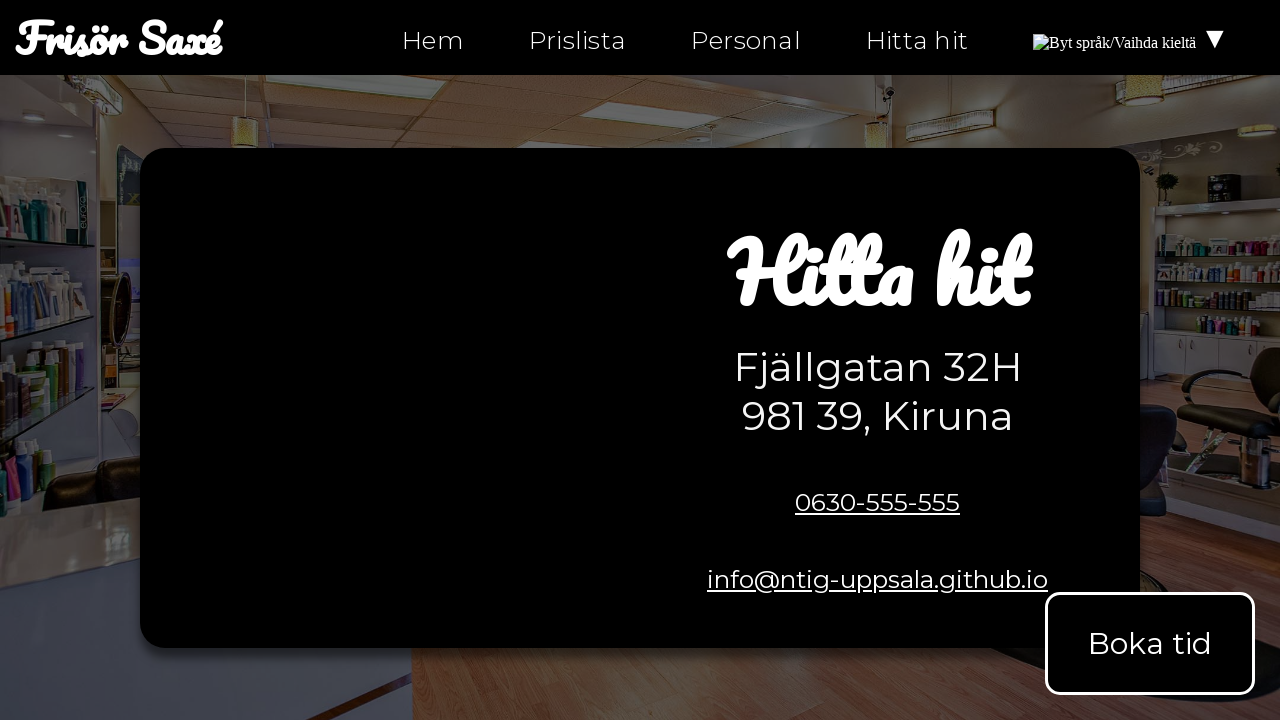

Extracted body text content from hitta-hit.html
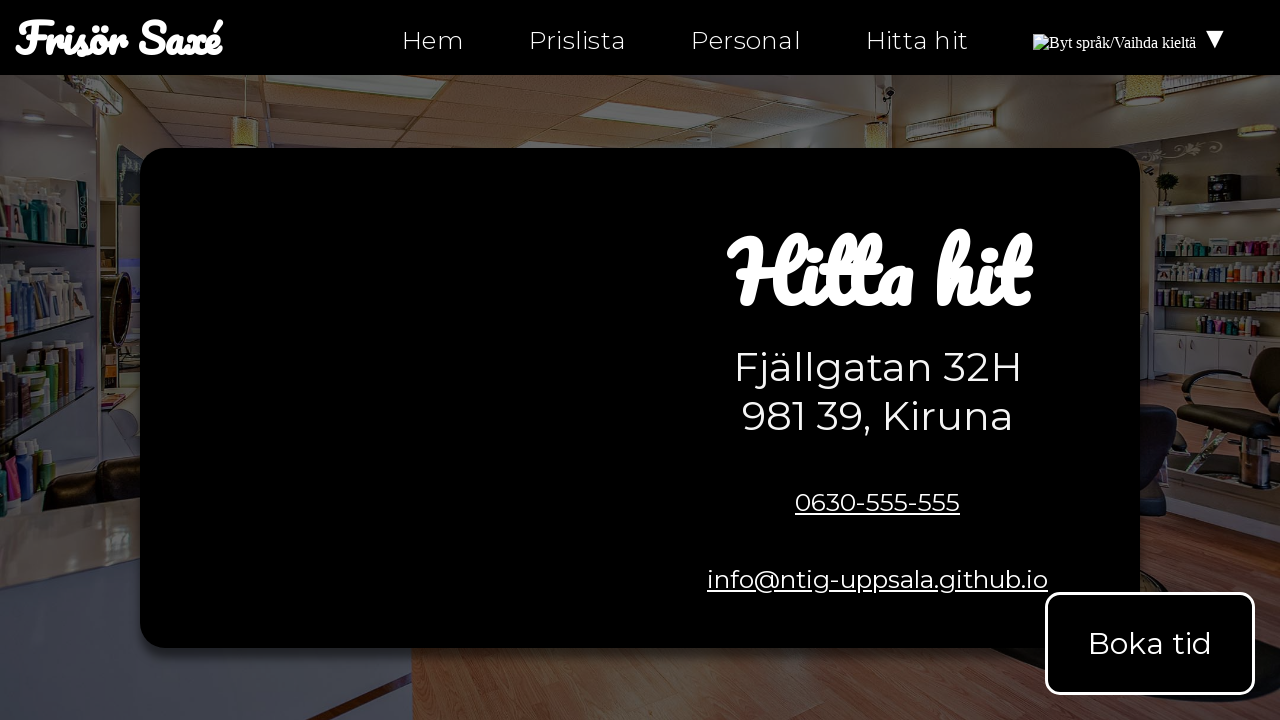

Verified 'Frisör Saxé' text is present on hitta-hit.html
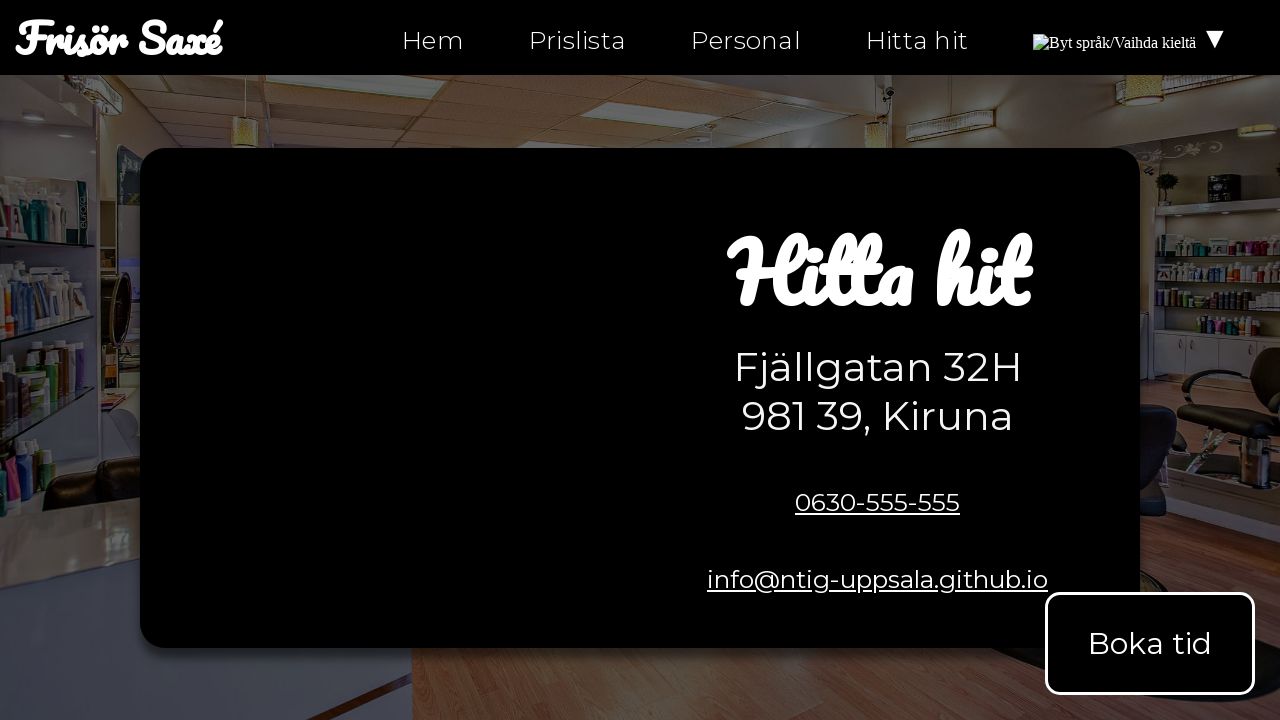

Verified 'Hitta hit' text is present on hitta-hit.html
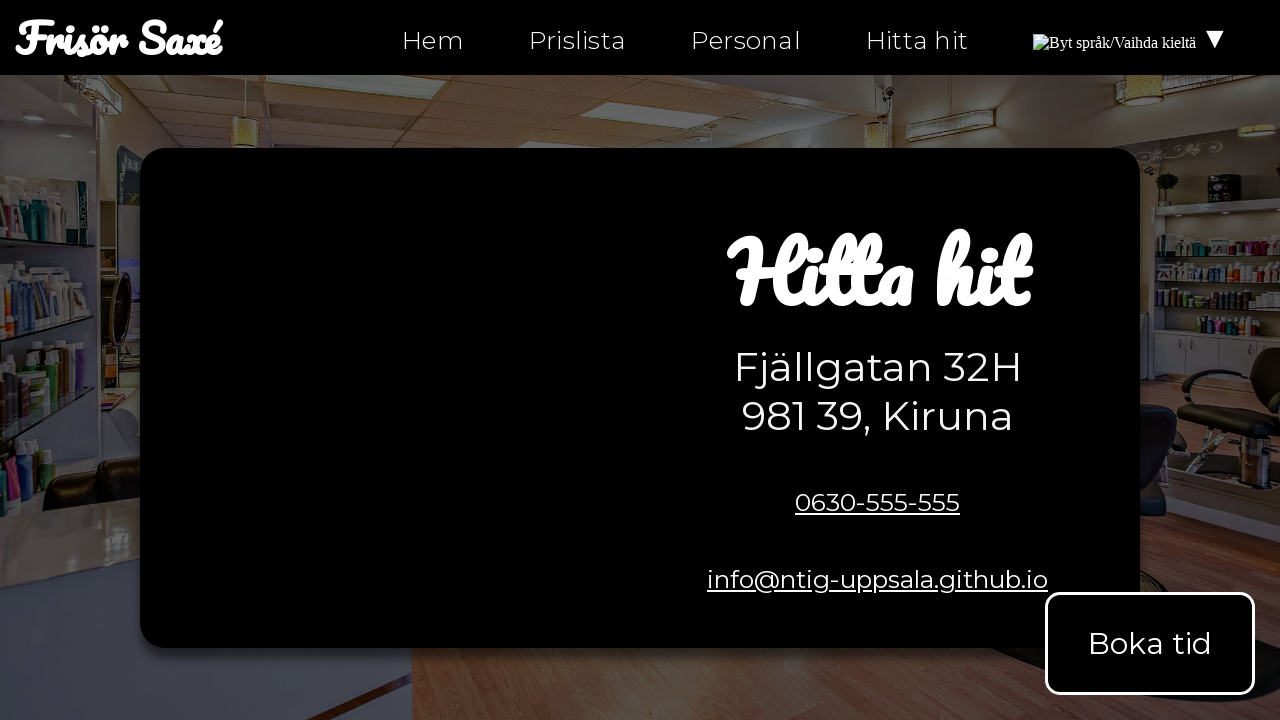

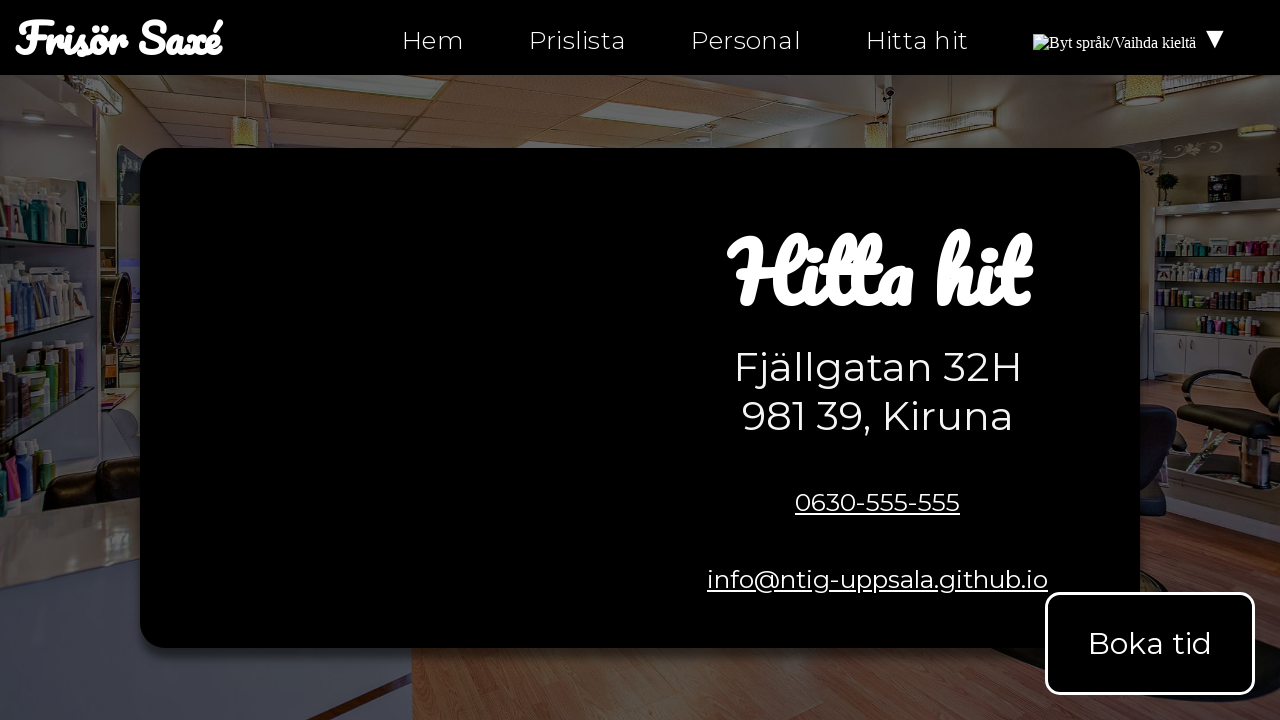